Tests that an error message appears when clicking login without credentials, and that the error disappears after refreshing the page

Starting URL: https://www.saucedemo.com/

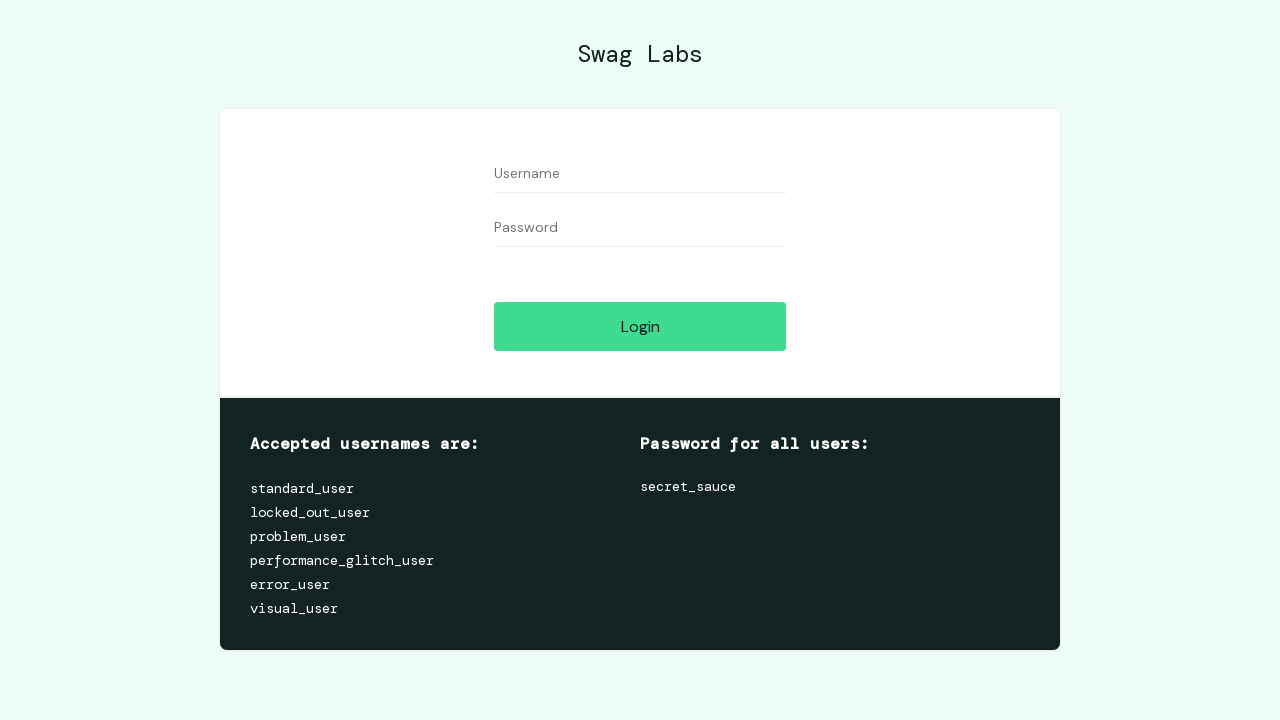

Navigated to Sauce Demo login page
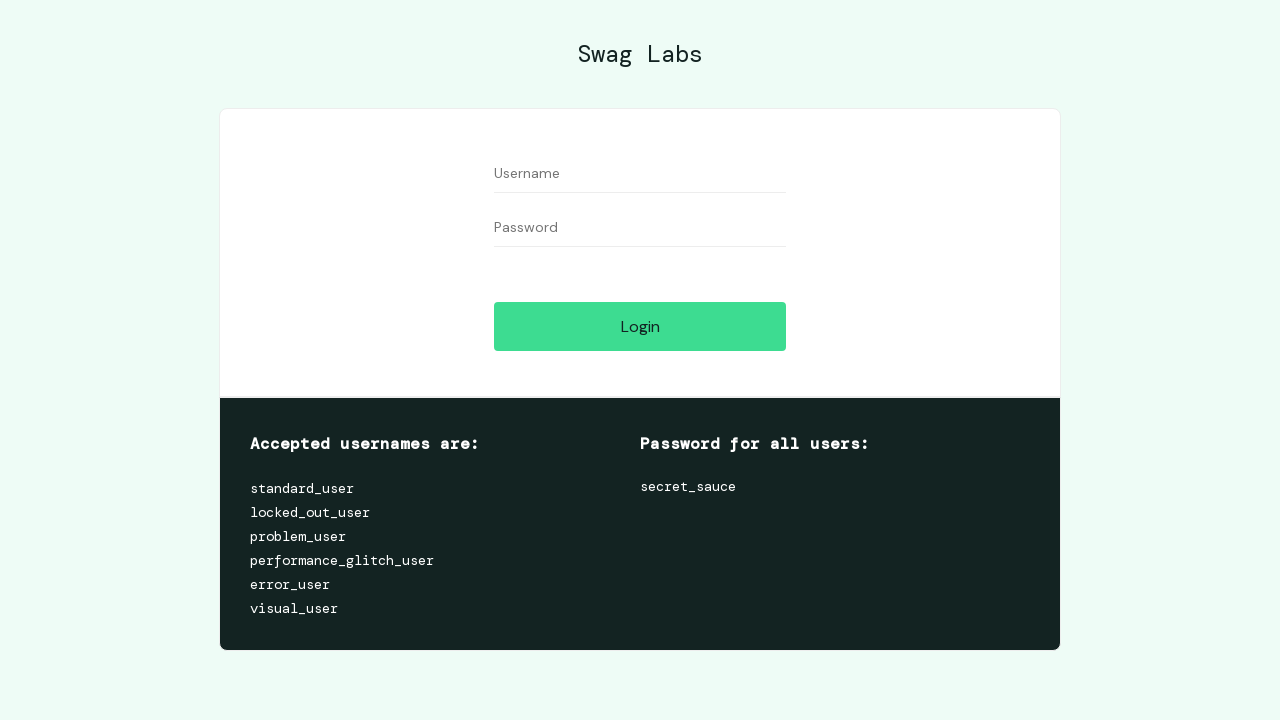

Clicked login button without entering credentials at (640, 326) on #login-button
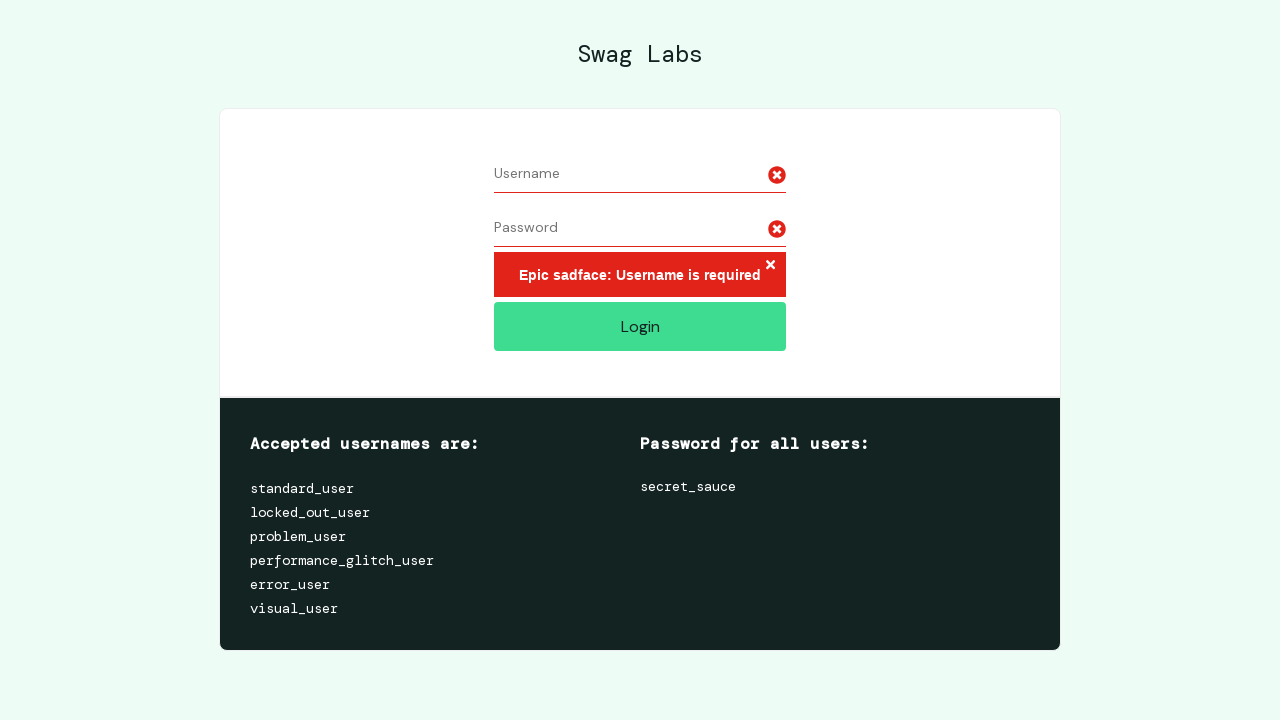

Error message 'Username is required' appeared
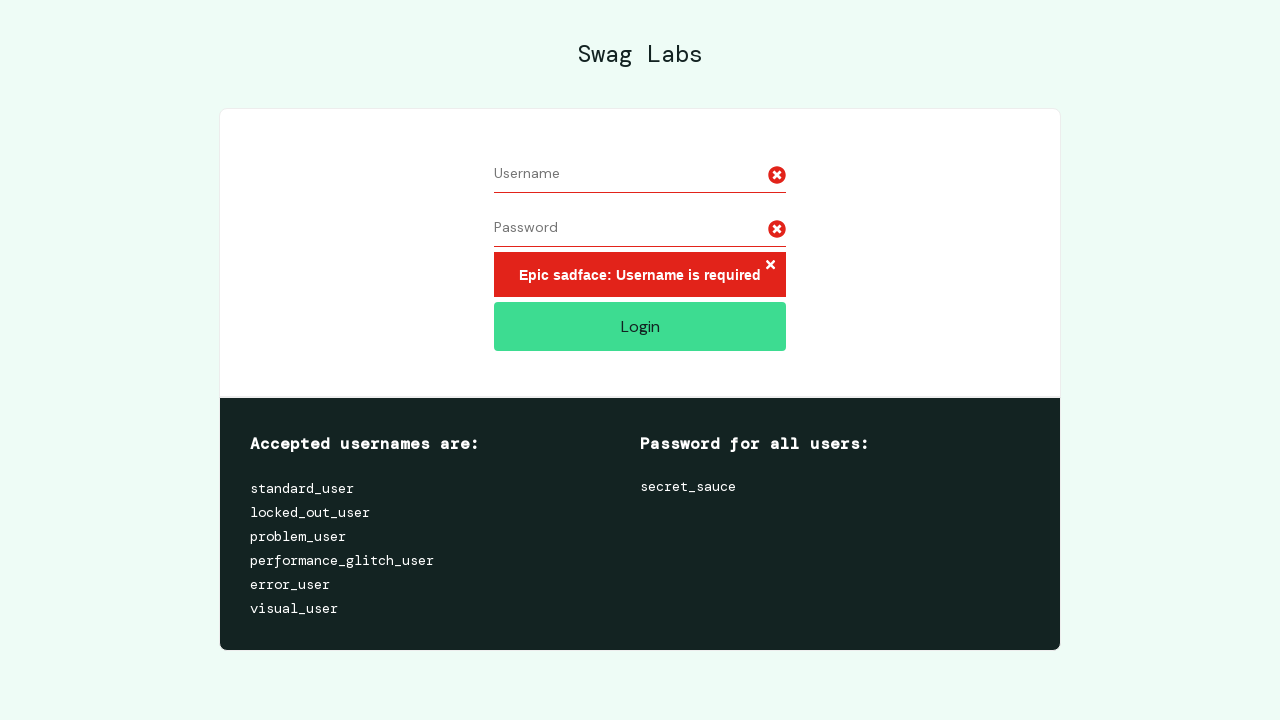

Refreshed the page
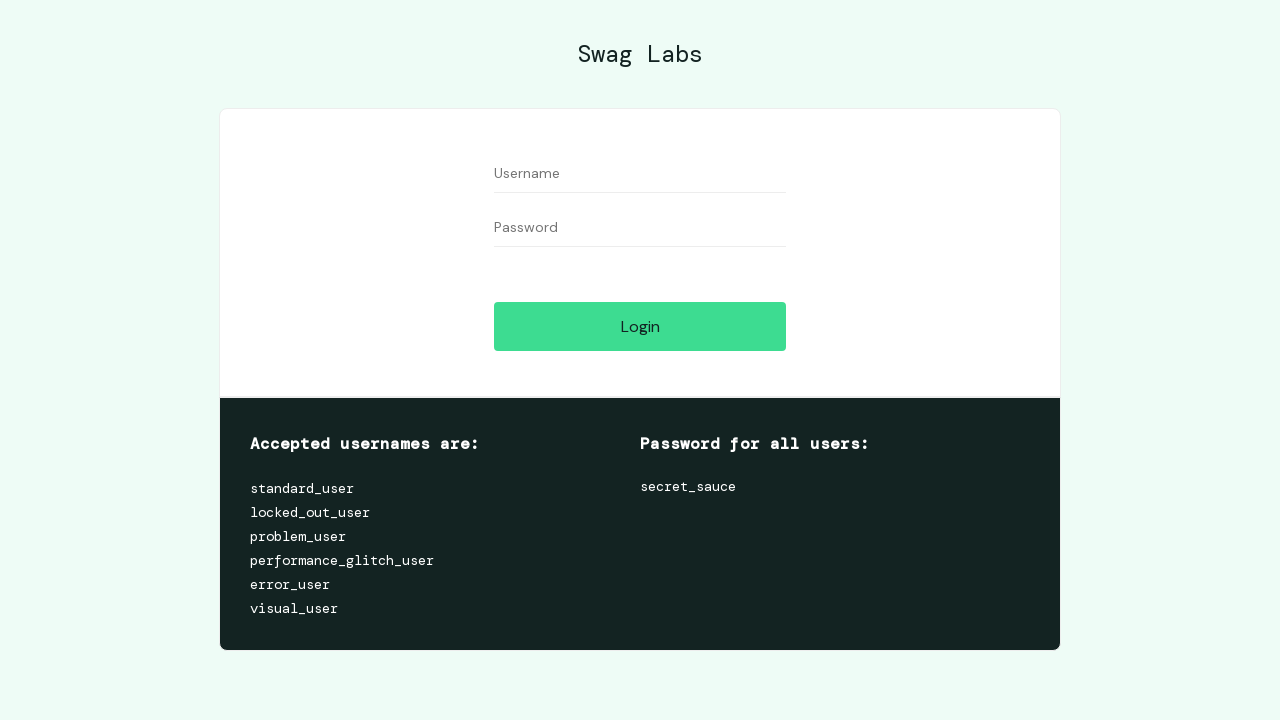

Error message disappeared after refresh
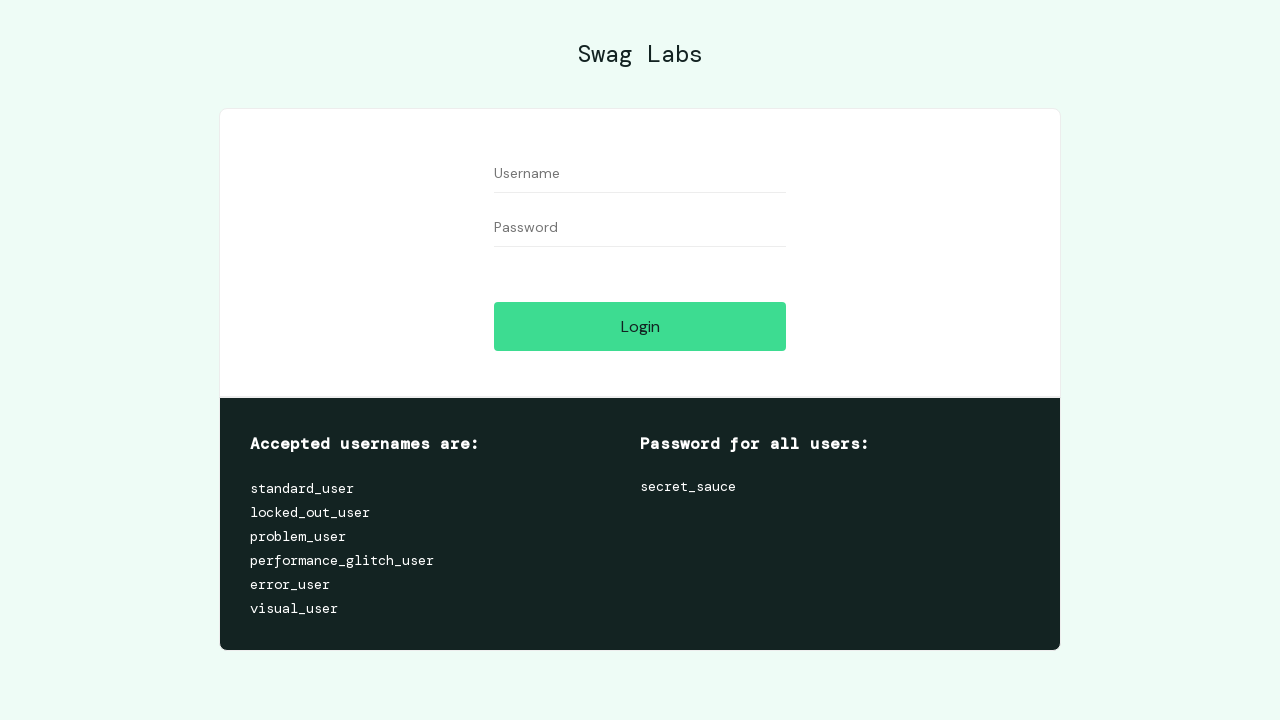

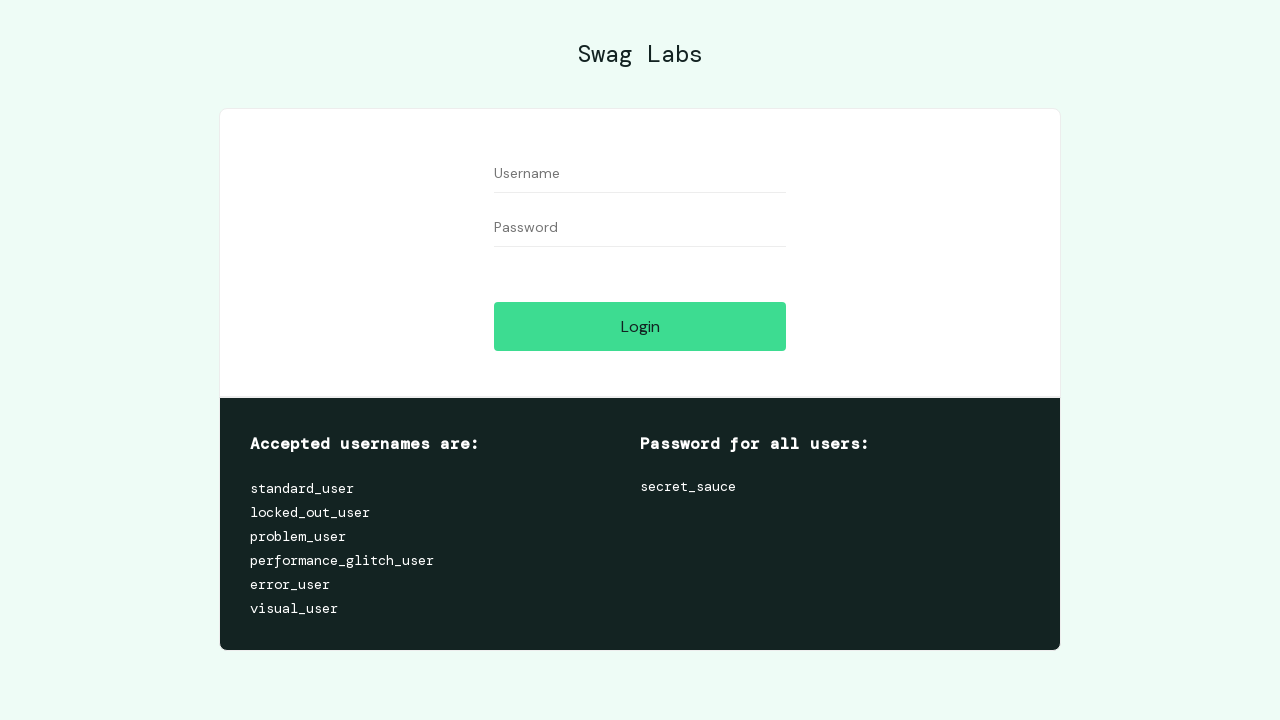